Tests a math challenge form by reading an input value from the page, calculating a logarithmic function, filling in the answer, checking required checkboxes, and submitting the form.

Starting URL: http://suninjuly.github.io/math.html

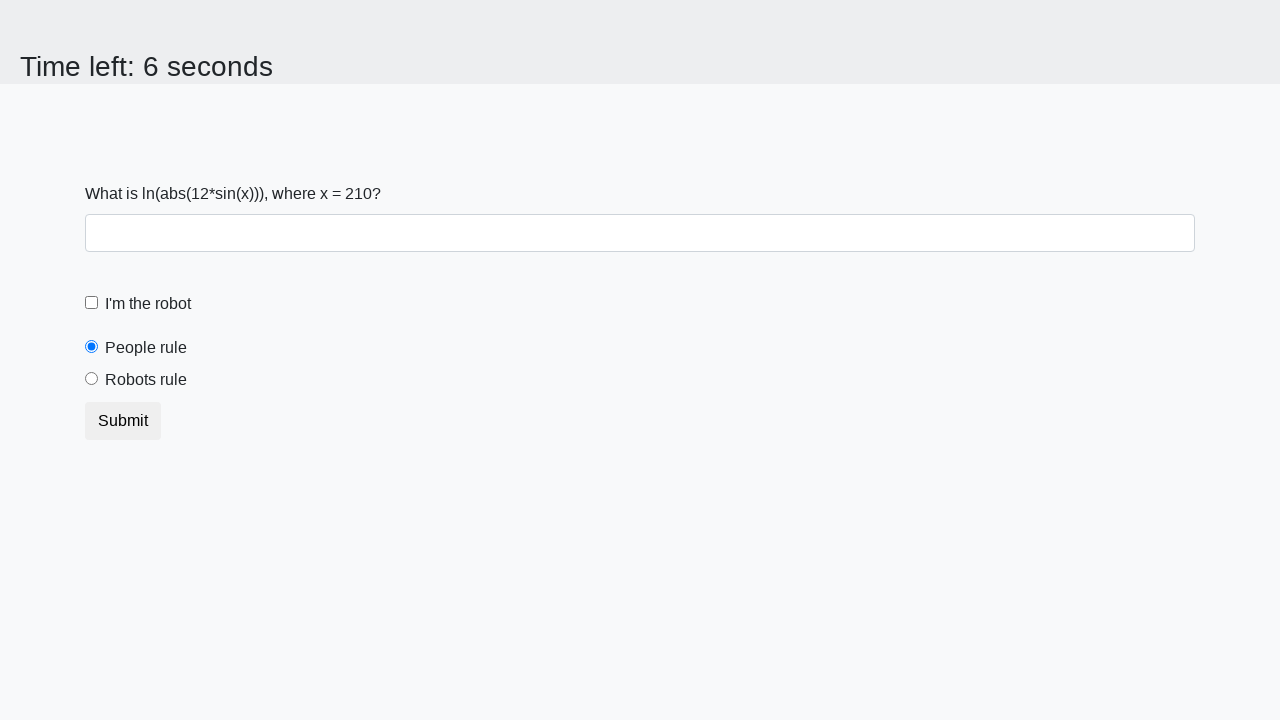

Located the input value element
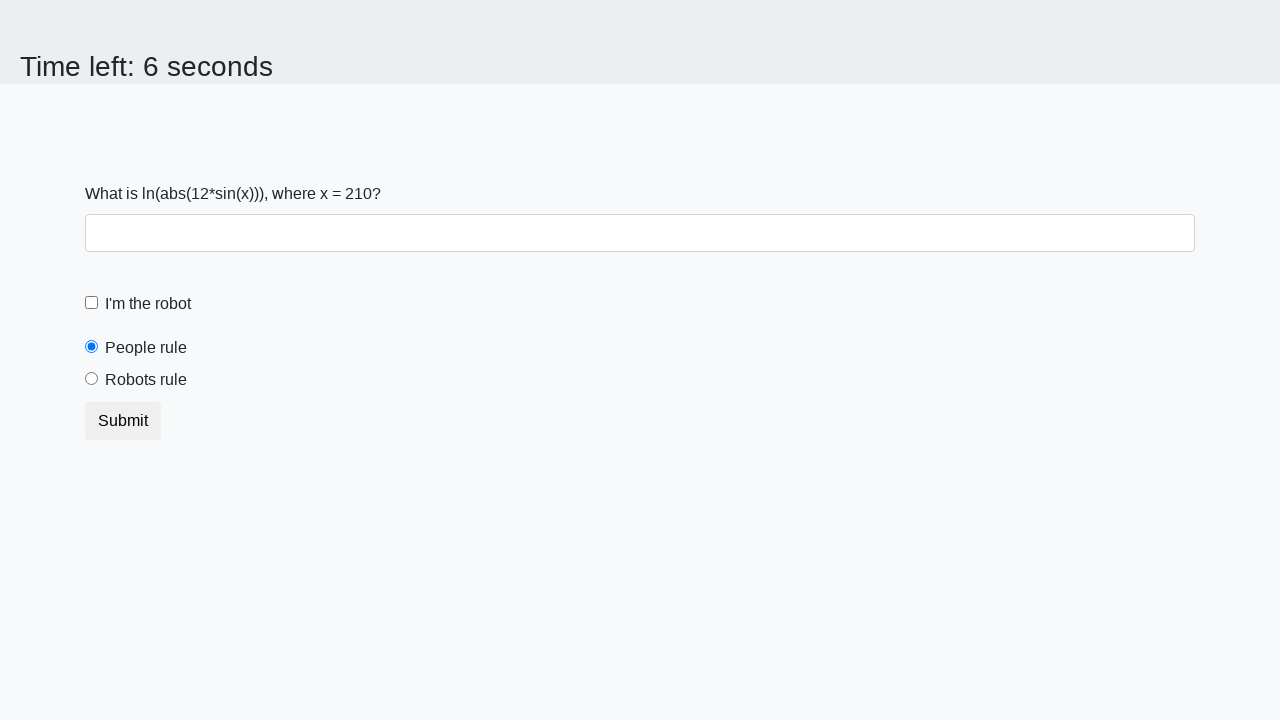

Retrieved input value from page
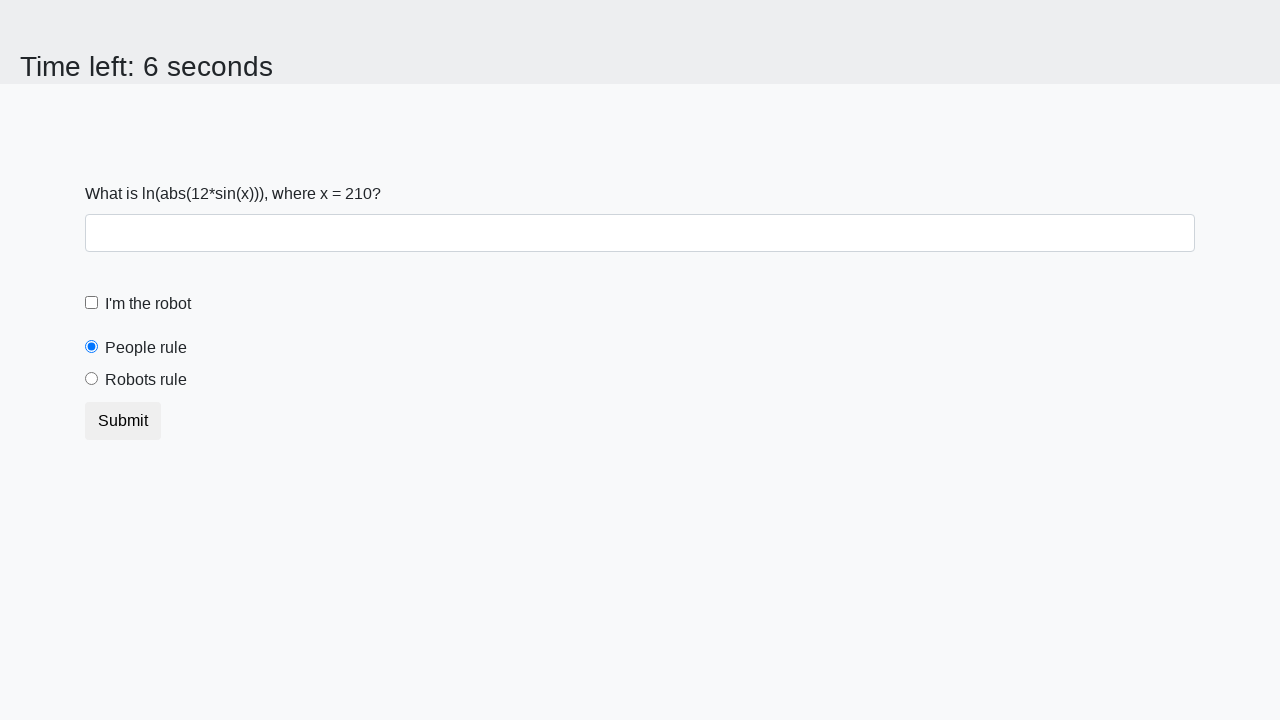

Calculated logarithmic answer: 1.725018029243405
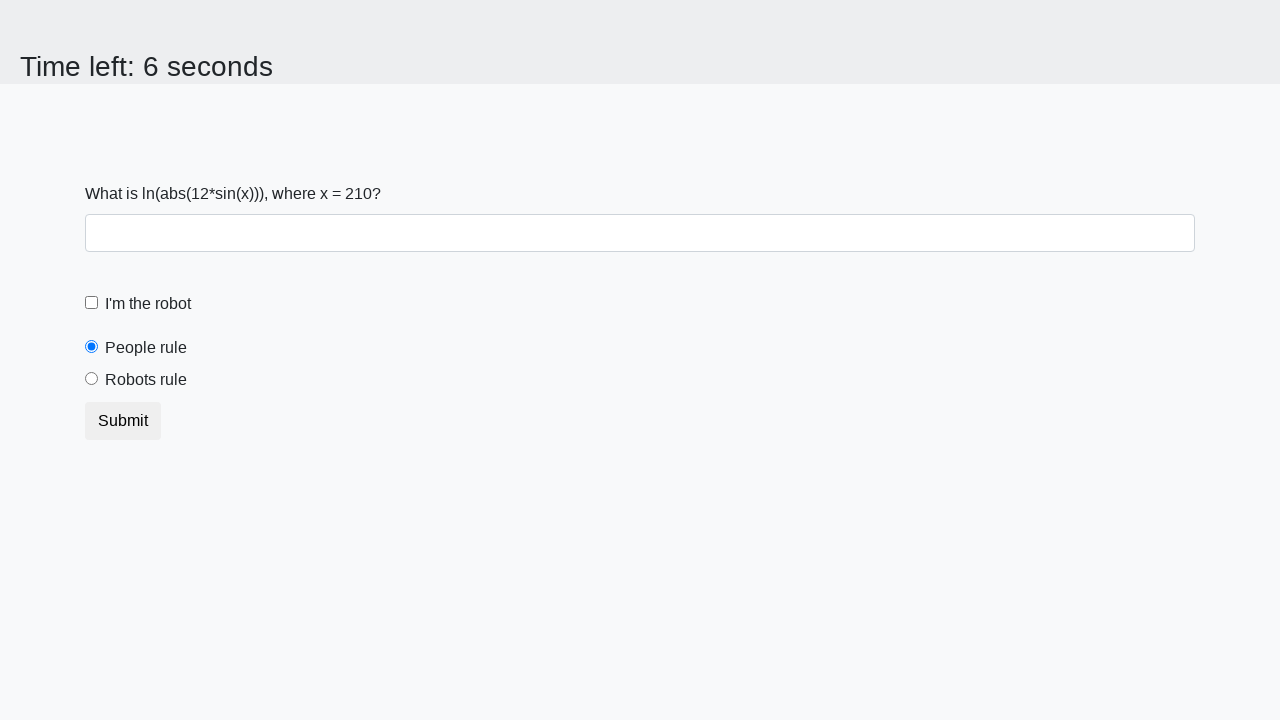

Filled answer field with calculated value on #answer
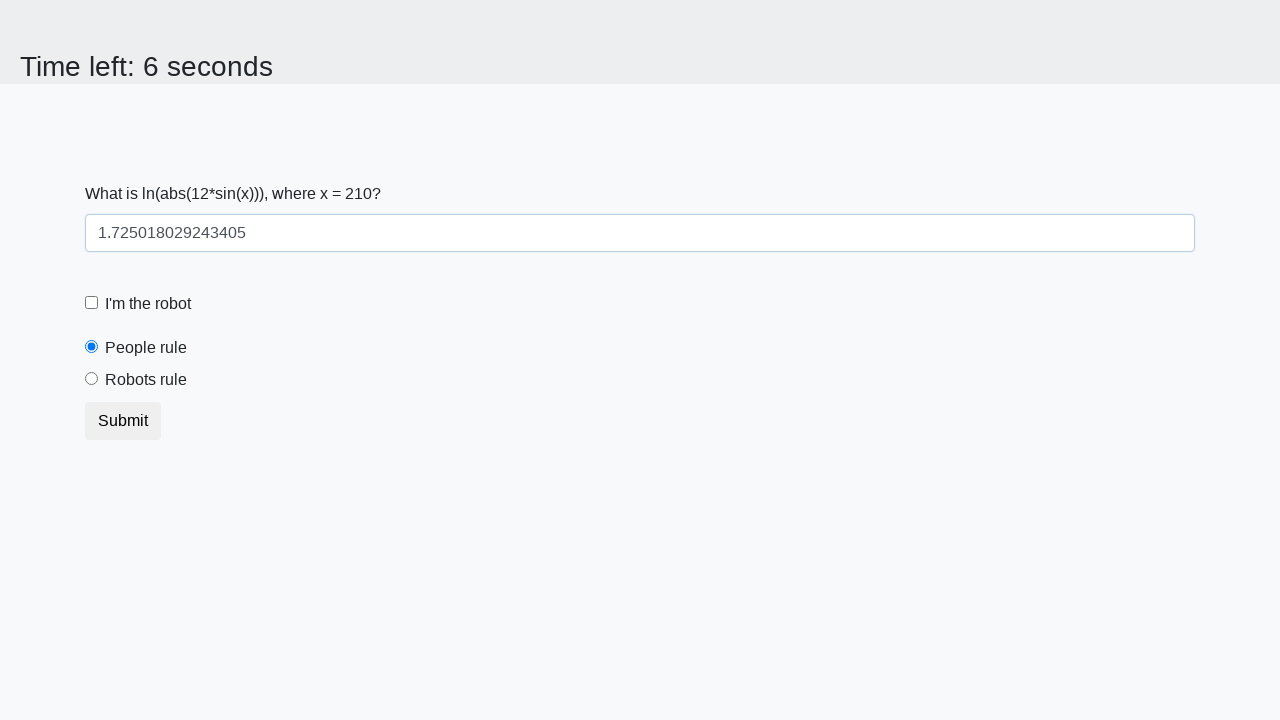

Checked the robot checkbox at (92, 303) on #robotCheckbox
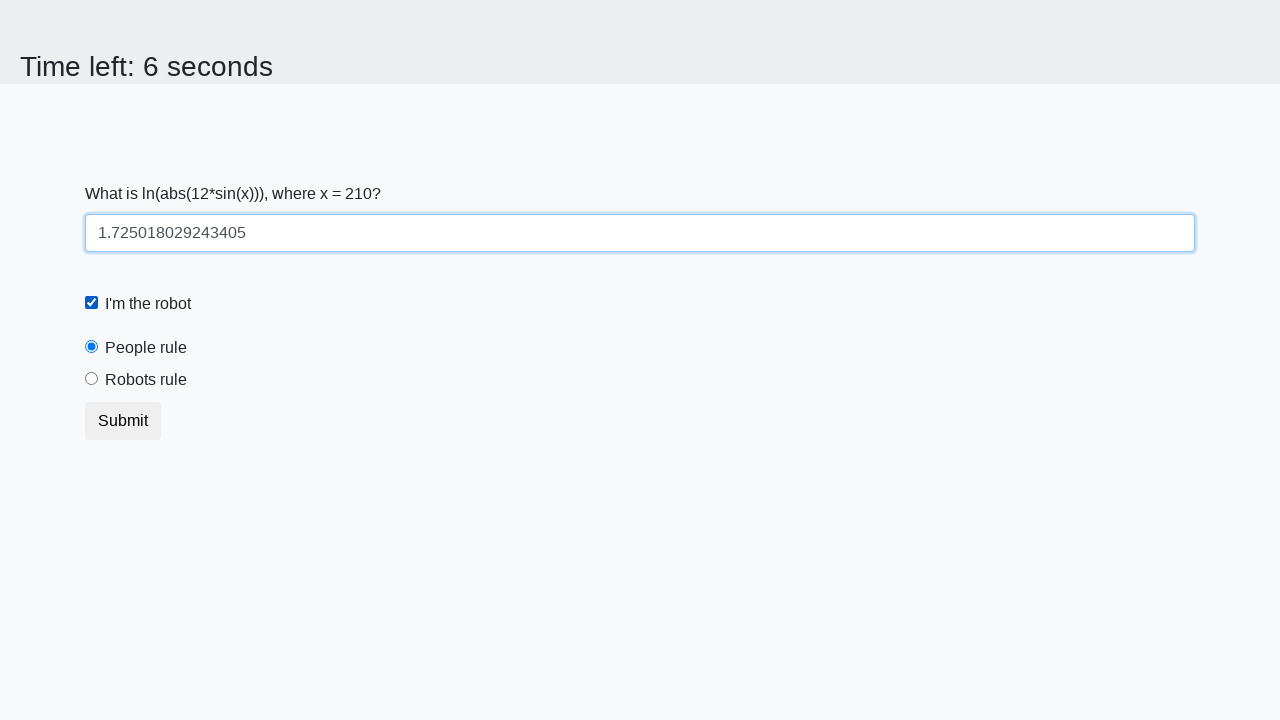

Checked the robots rule checkbox at (92, 379) on #robotsRule
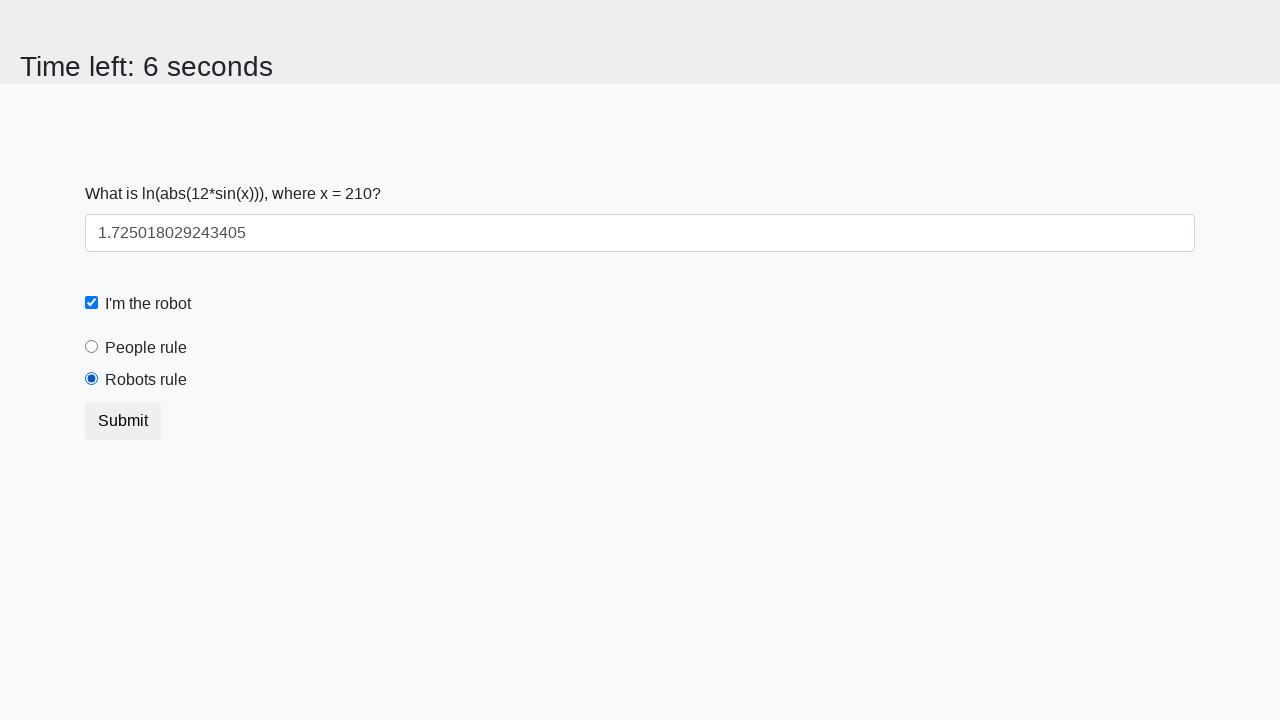

Clicked submit button to submit the form at (123, 421) on button.btn
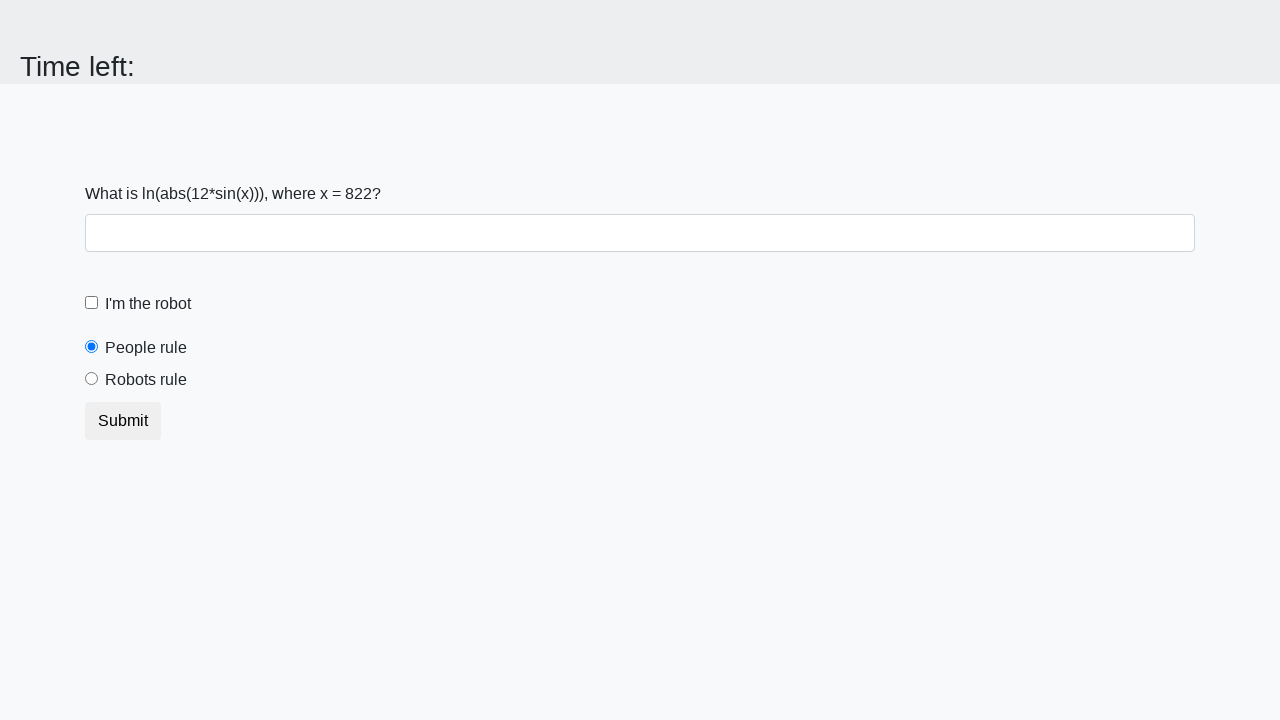

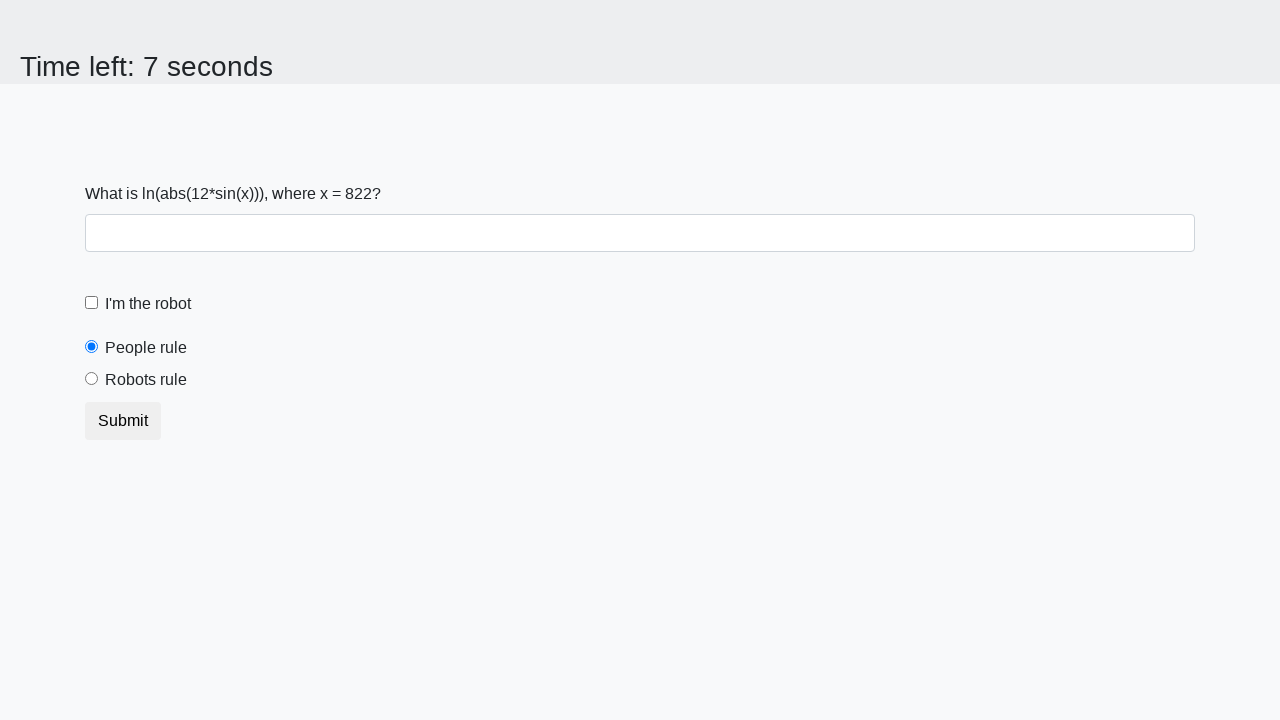